Navigates to the Demoblaze e-commerce demo site homepage and waits for it to load.

Starting URL: https://www.demoblaze.com/index.html

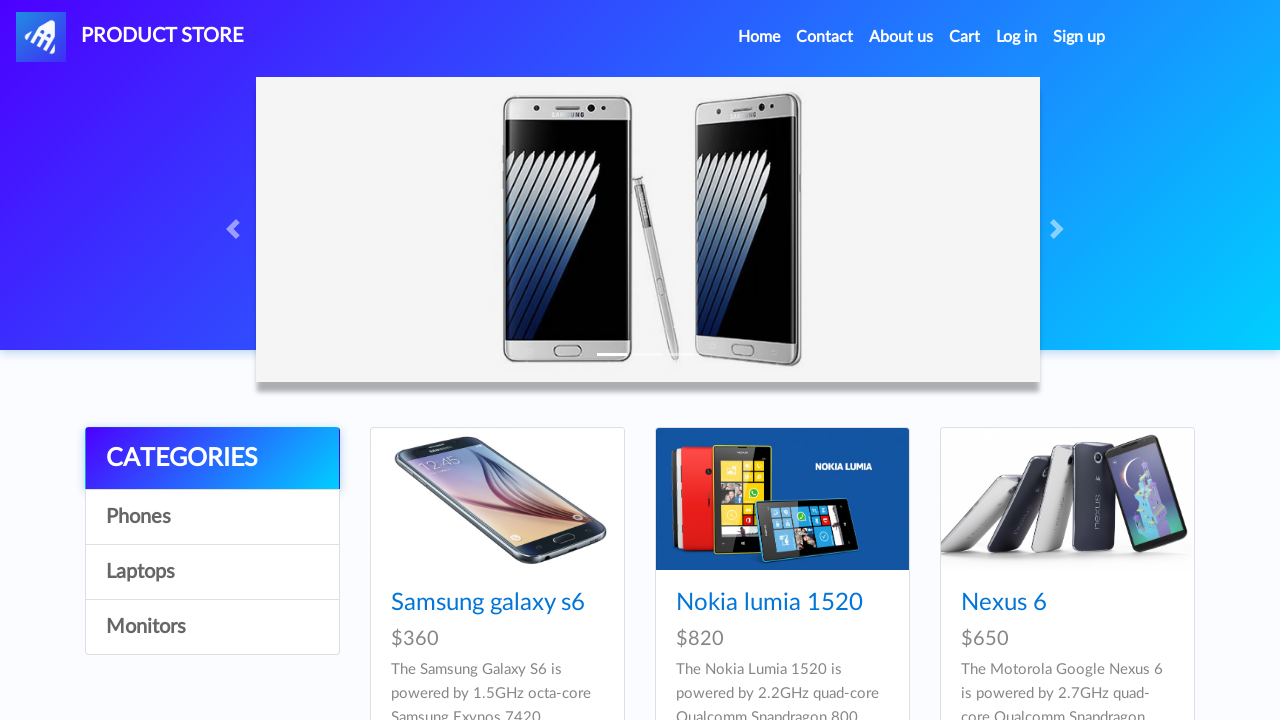

Waited for Demoblaze homepage DOM to load
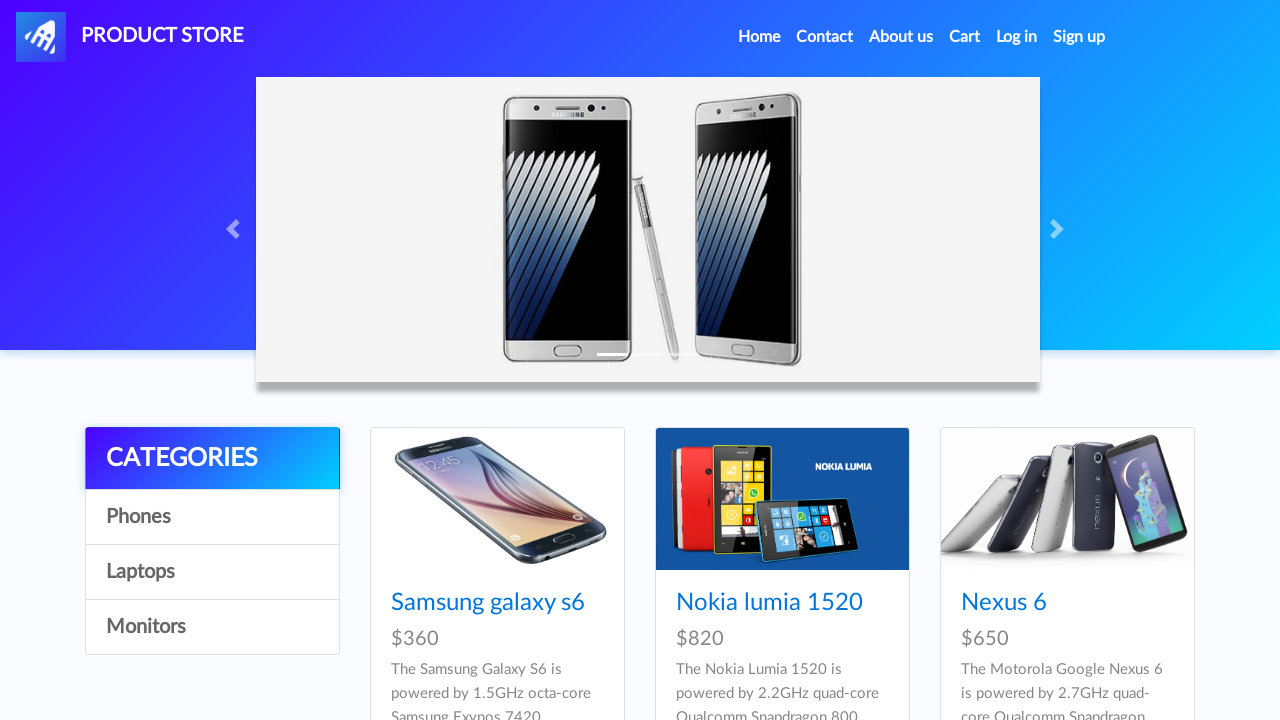

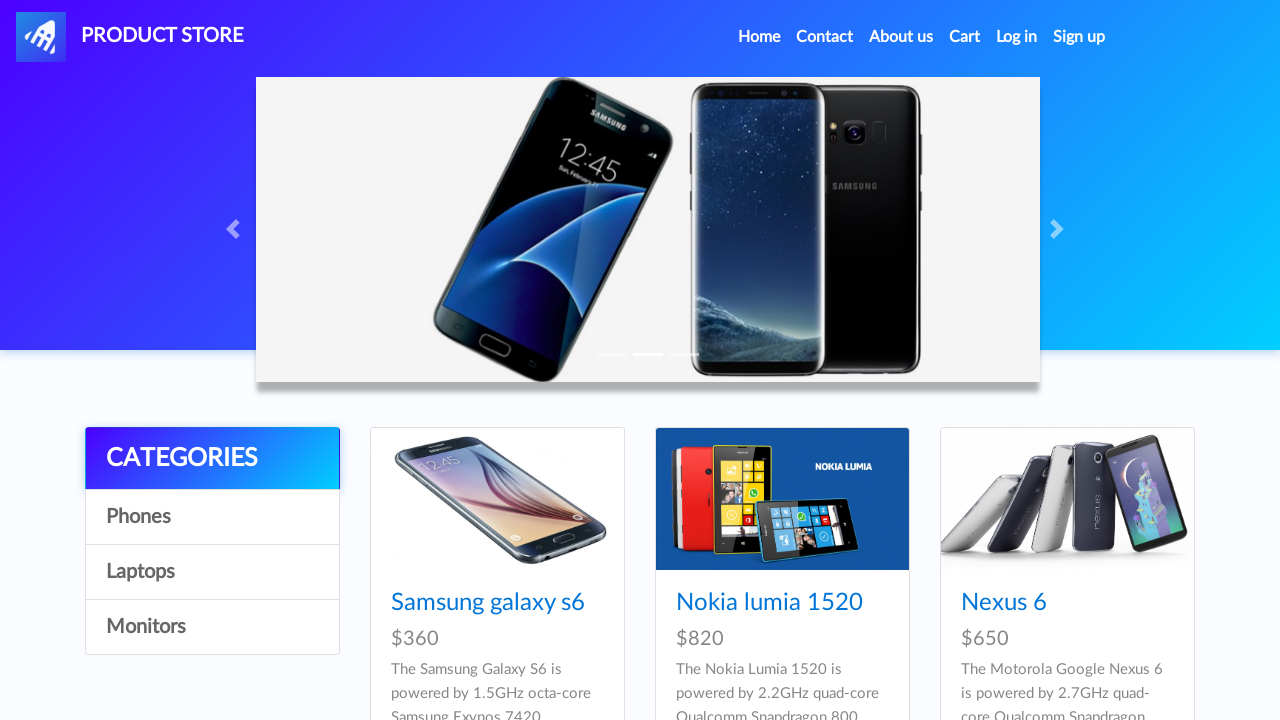